Tests the contact form on a portfolio website by filling in name, email, and message fields, then submitting the form

Starting URL: https://ashishkumarportfolio.netlify.app/

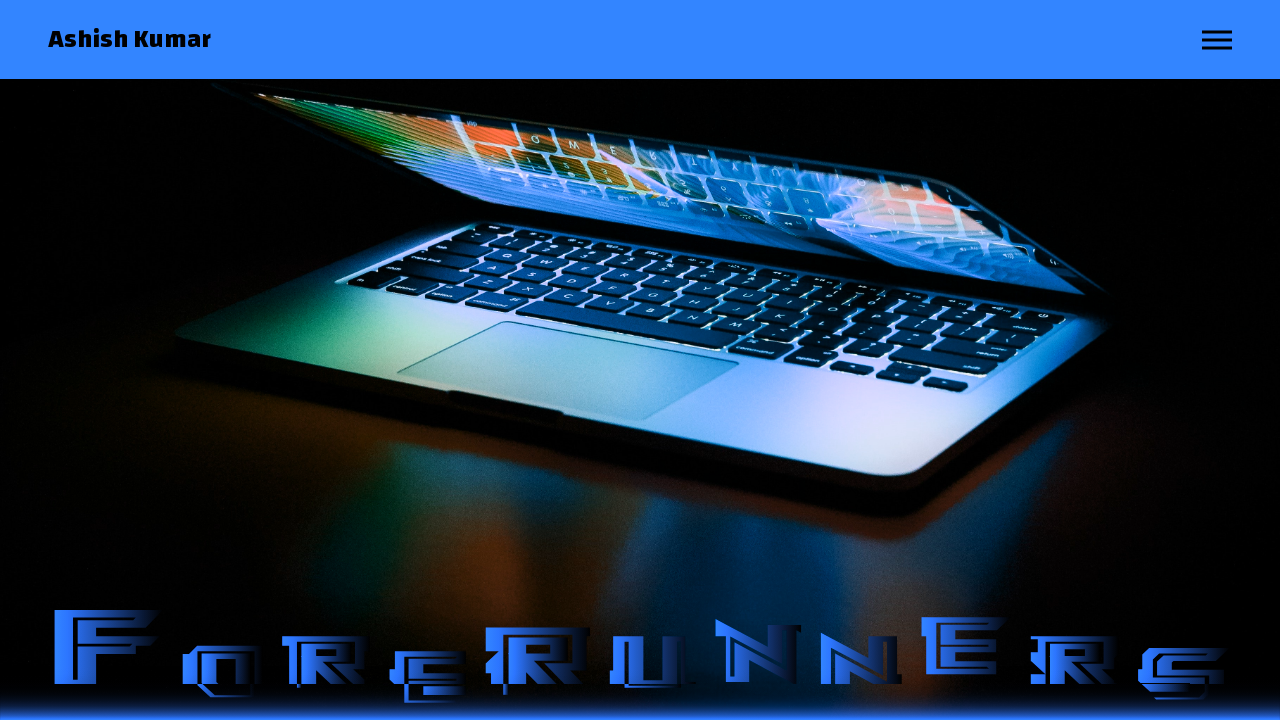

Filled name field with 'Prerna Pandey' on input[name='name'], input[placeholder*='name' i], #name
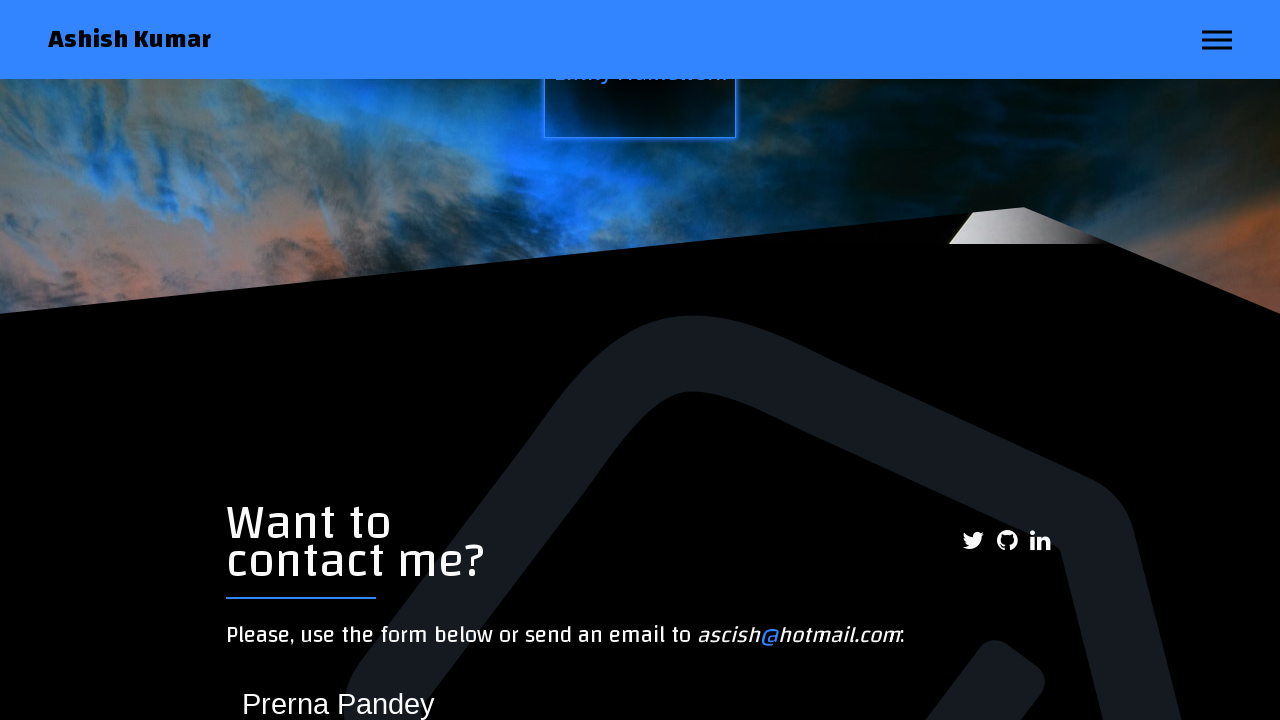

Filled email field with 'prerna@metlife.com' on input[name='email'], input[type='email'], input[placeholder*='email' i]
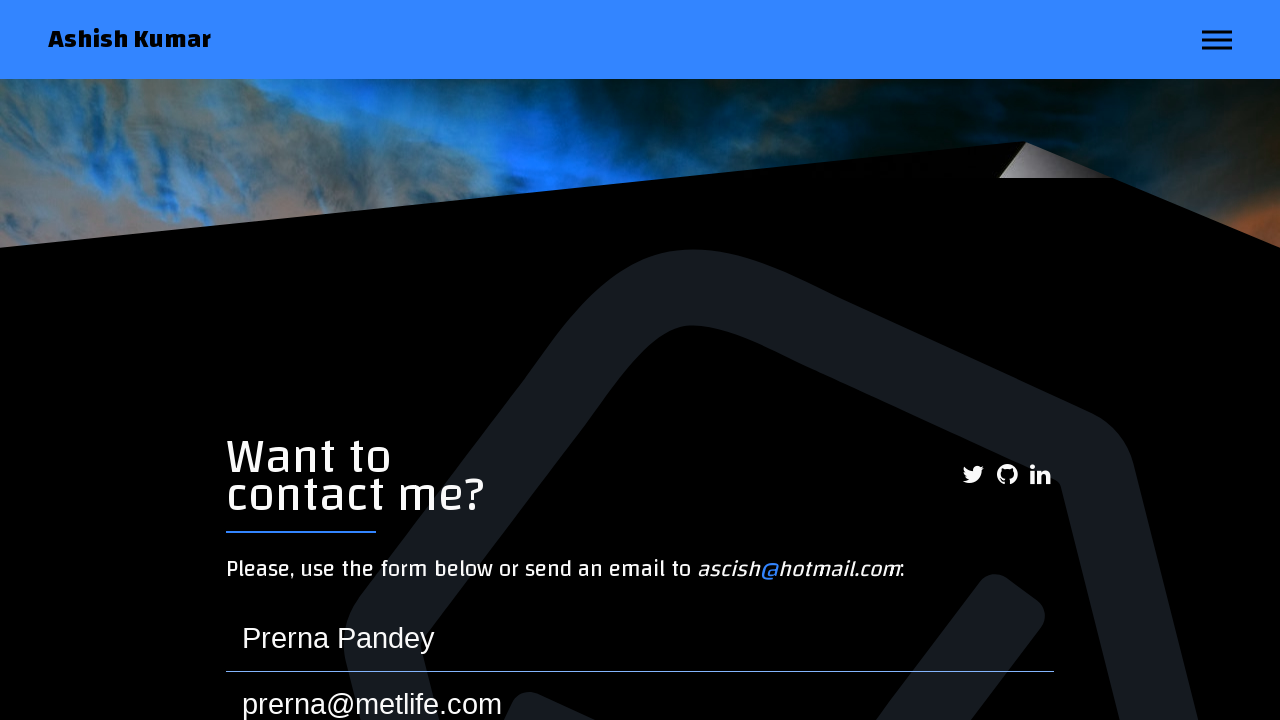

Filled message field with 'Object Model' on textarea, input[name='message'], input[name='text']
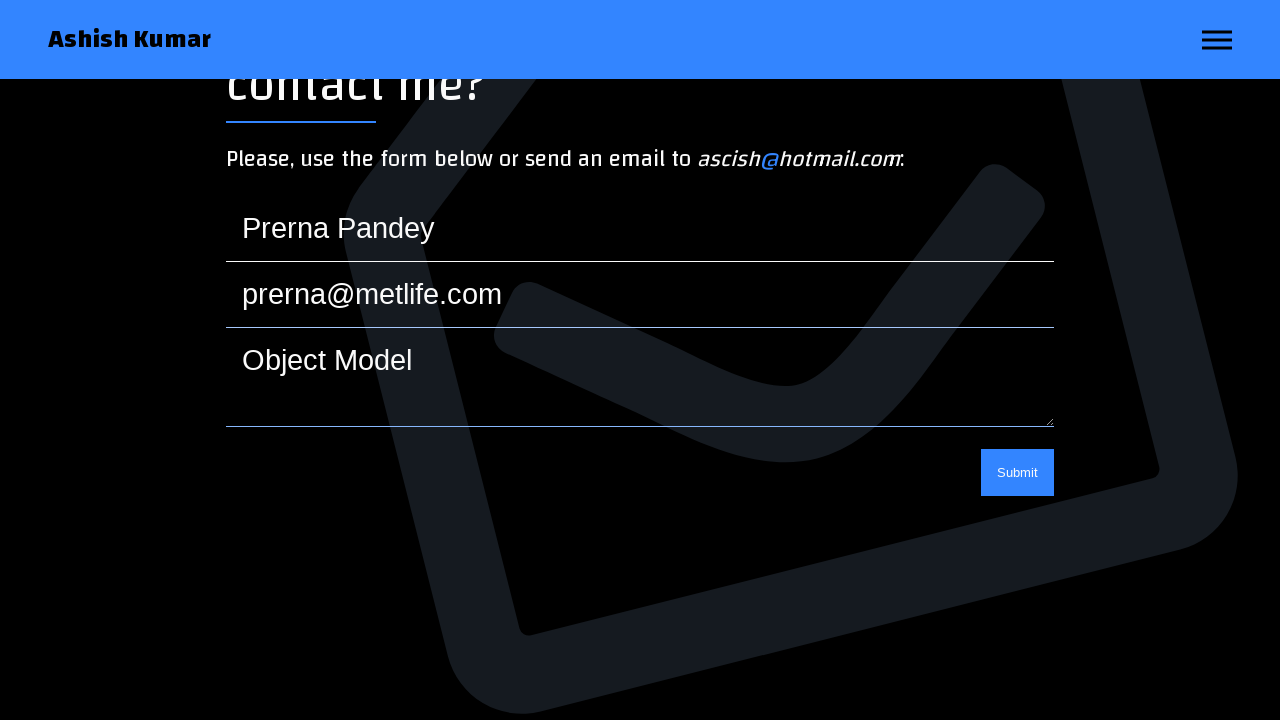

Clicked submit button to send contact form at (1018, 472) on button[type='submit'], input[type='submit'], #submit, button:has-text('Submit'),
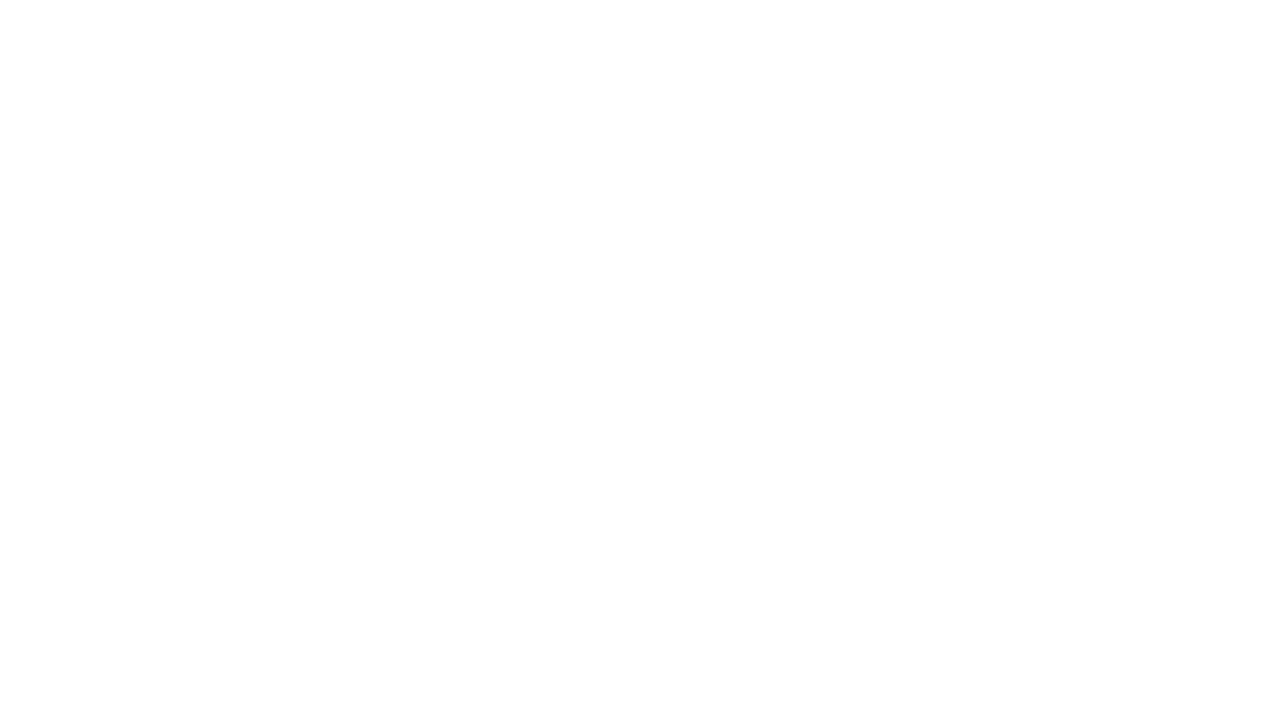

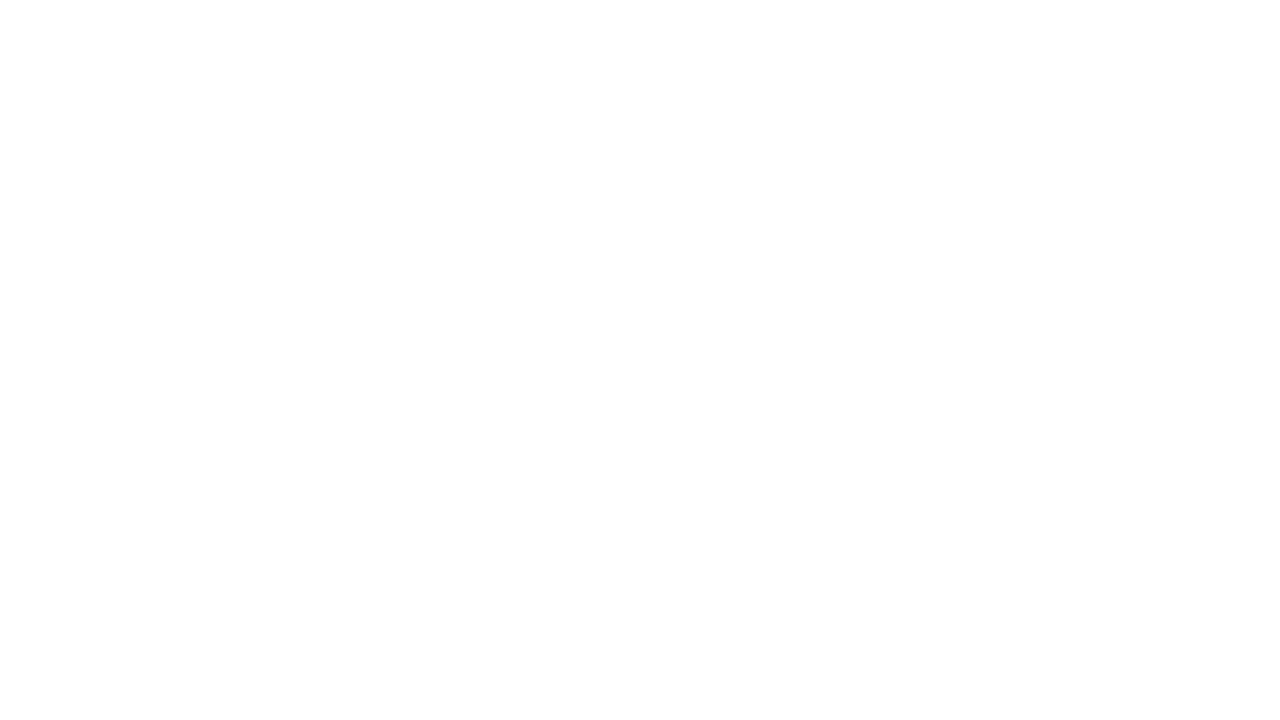